Tests text field input by typing text into a name field and verifying the value

Starting URL: https://wcaquino.me/selenium/componentes.html

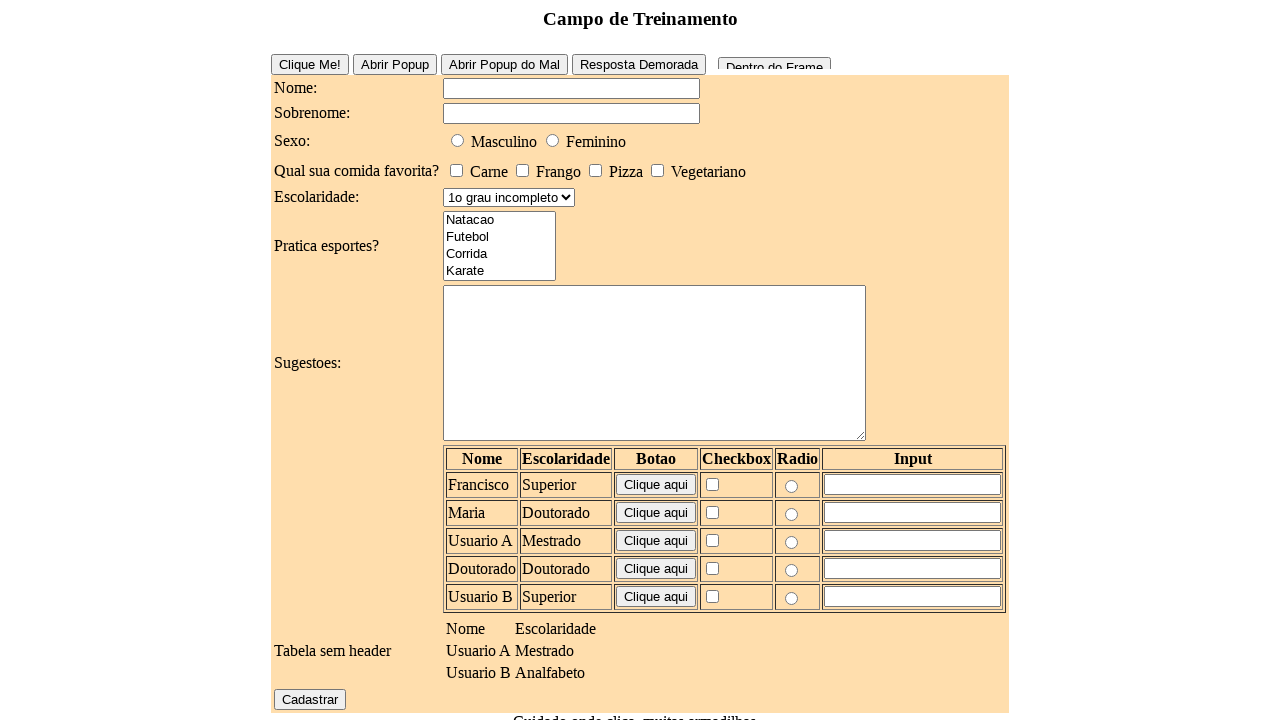

Filled name text field with 'teste de escrita' on #elementosForm\:nome
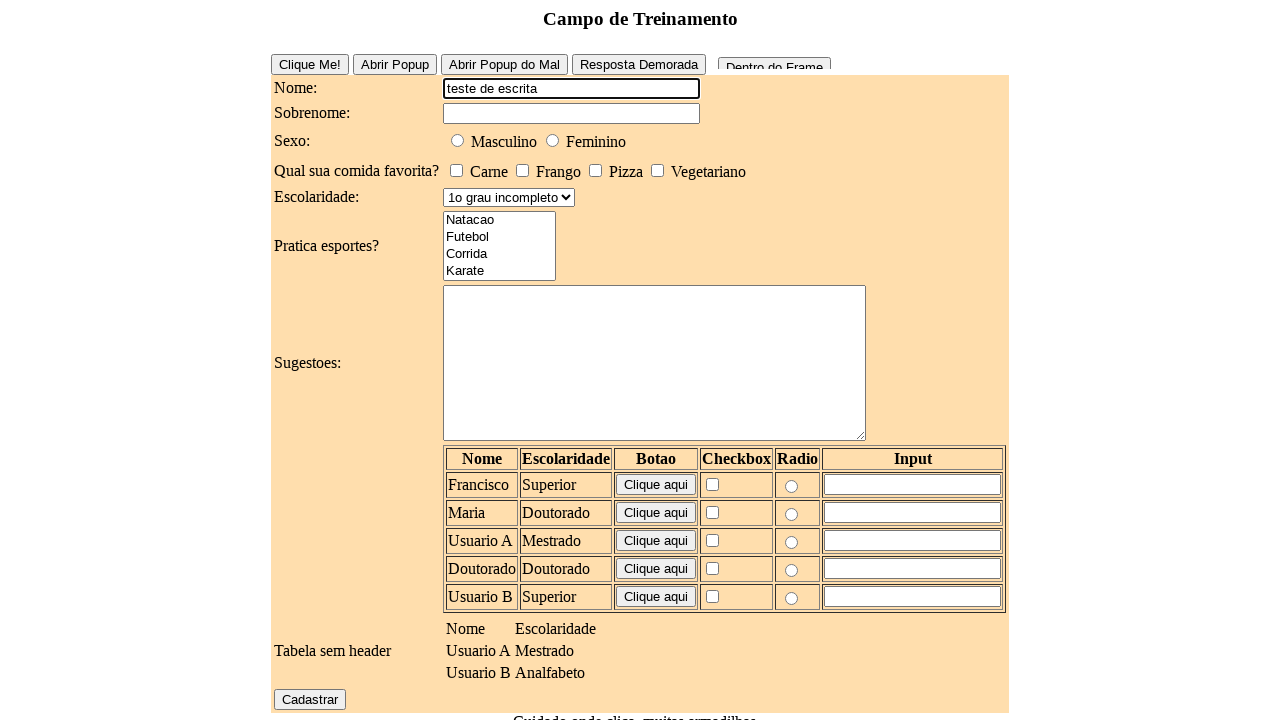

Verified that name field contains 'teste de escrita'
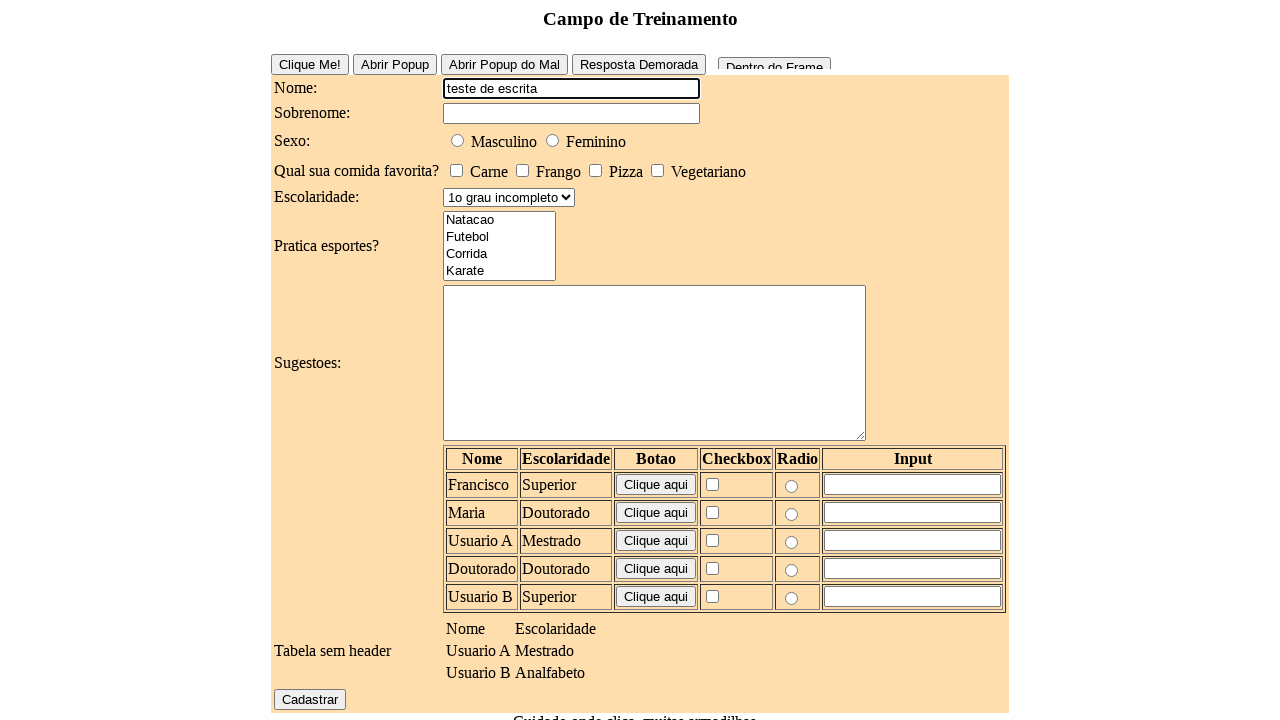

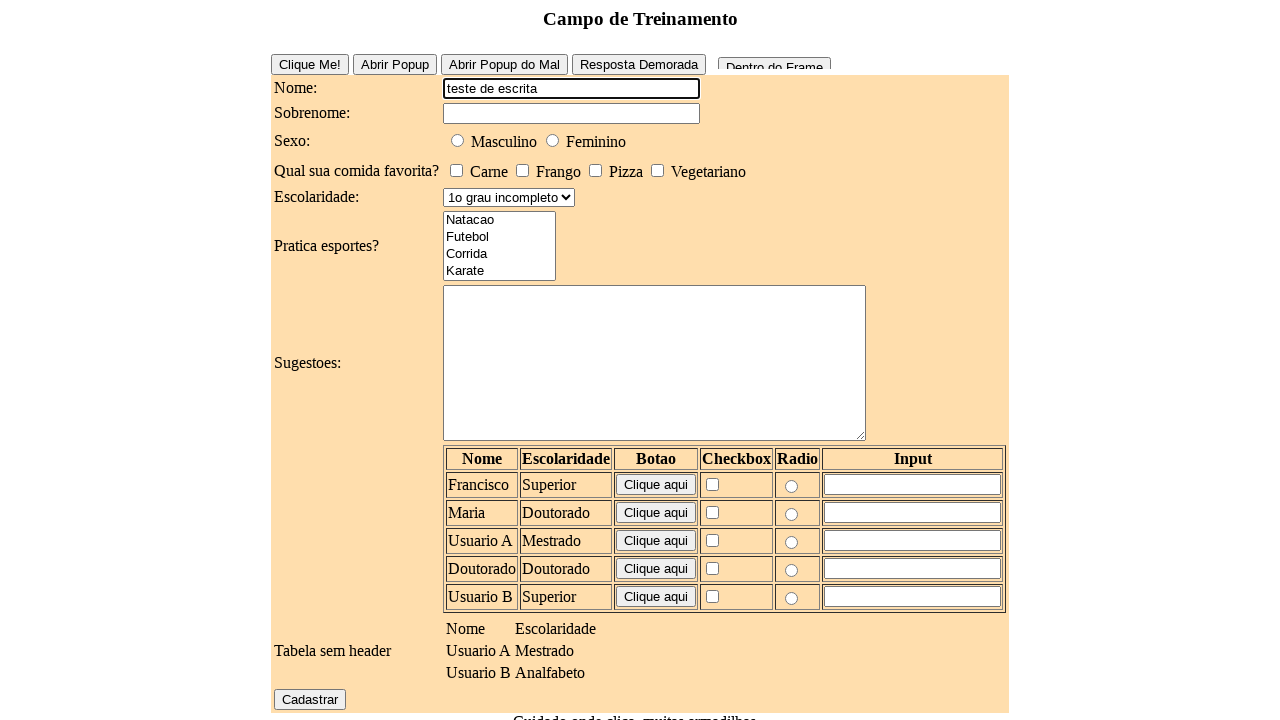